Tests navigation menu interaction on SpiceJet website by hovering over the Add-ons menu and clicking on Visa Services submenu item

Starting URL: https://www.spicejet.com/

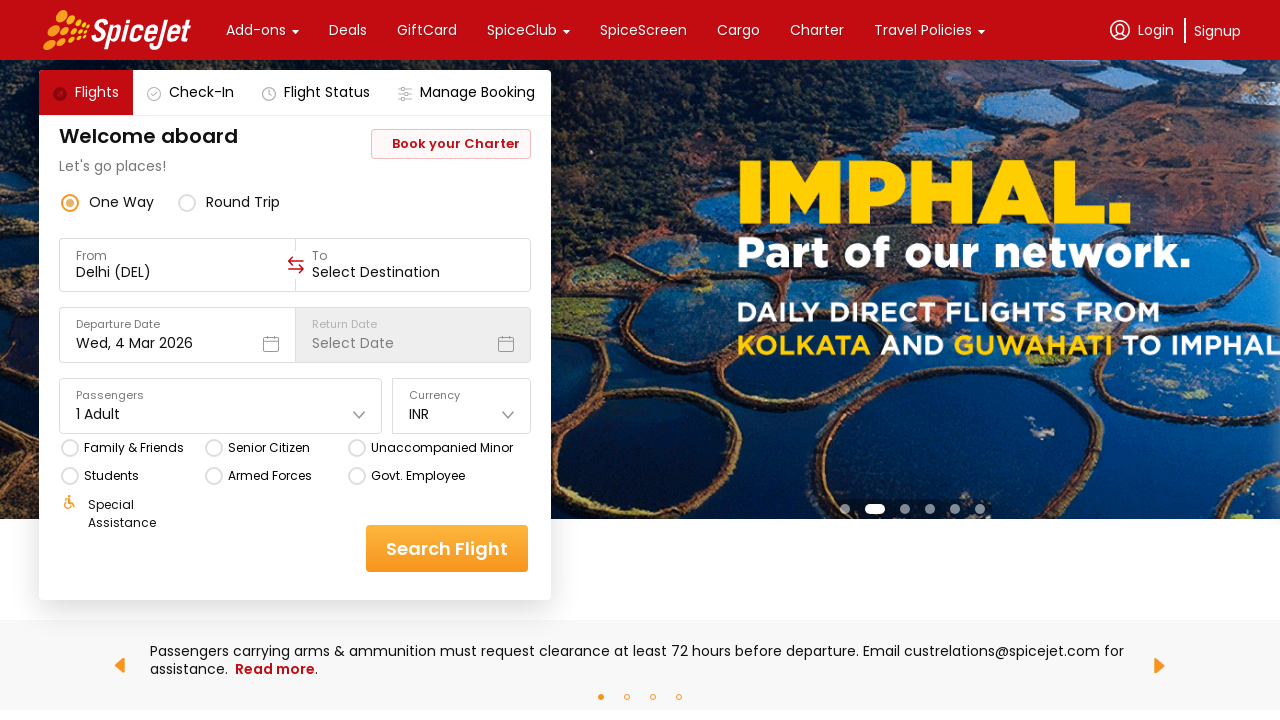

Hovered over Add-ons menu to reveal submenu at (256, 30) on xpath=//div[text()='Add-ons']
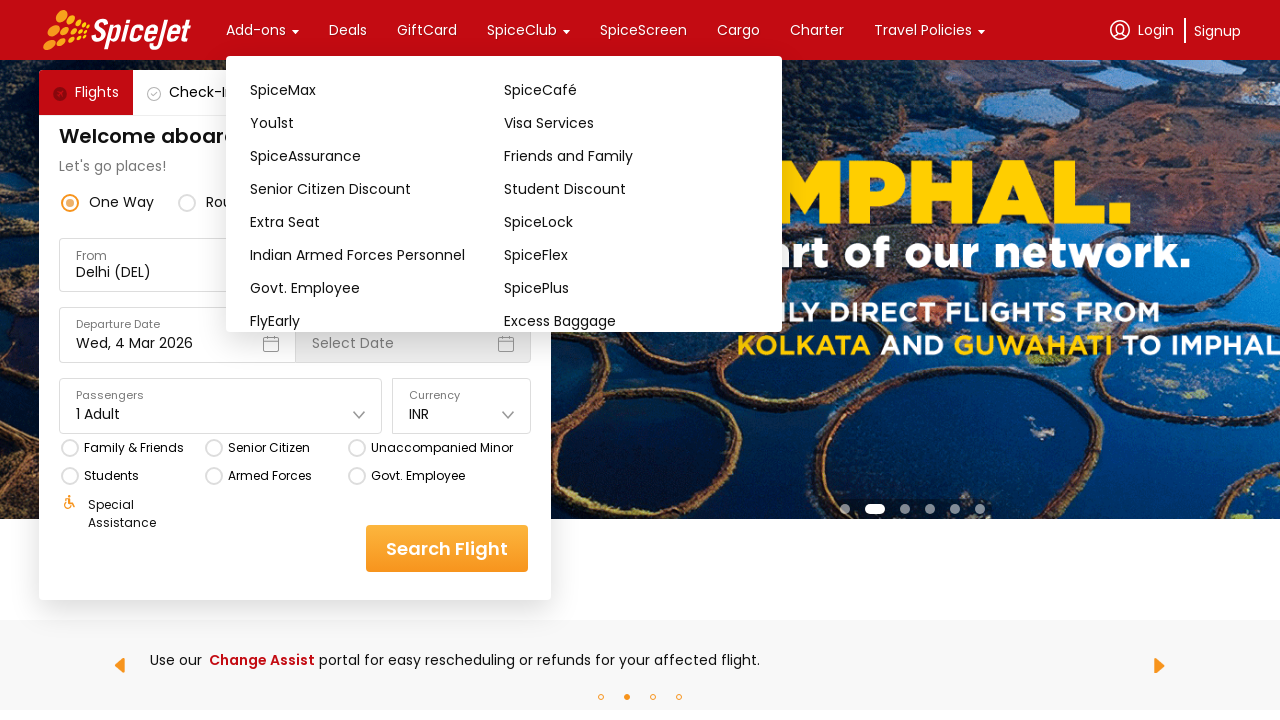

Waited 2 seconds for submenu to appear
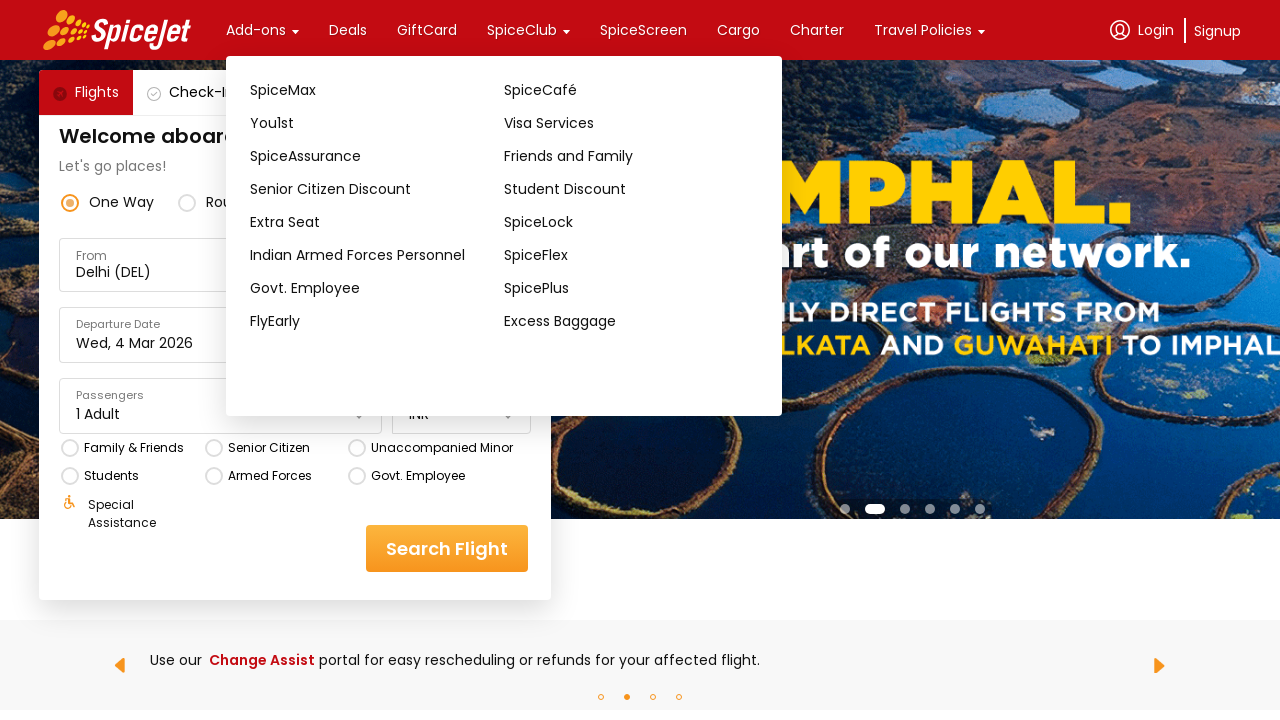

Clicked on Visa Services submenu item at (631, 123) on xpath=//div[text()='Visa Services']
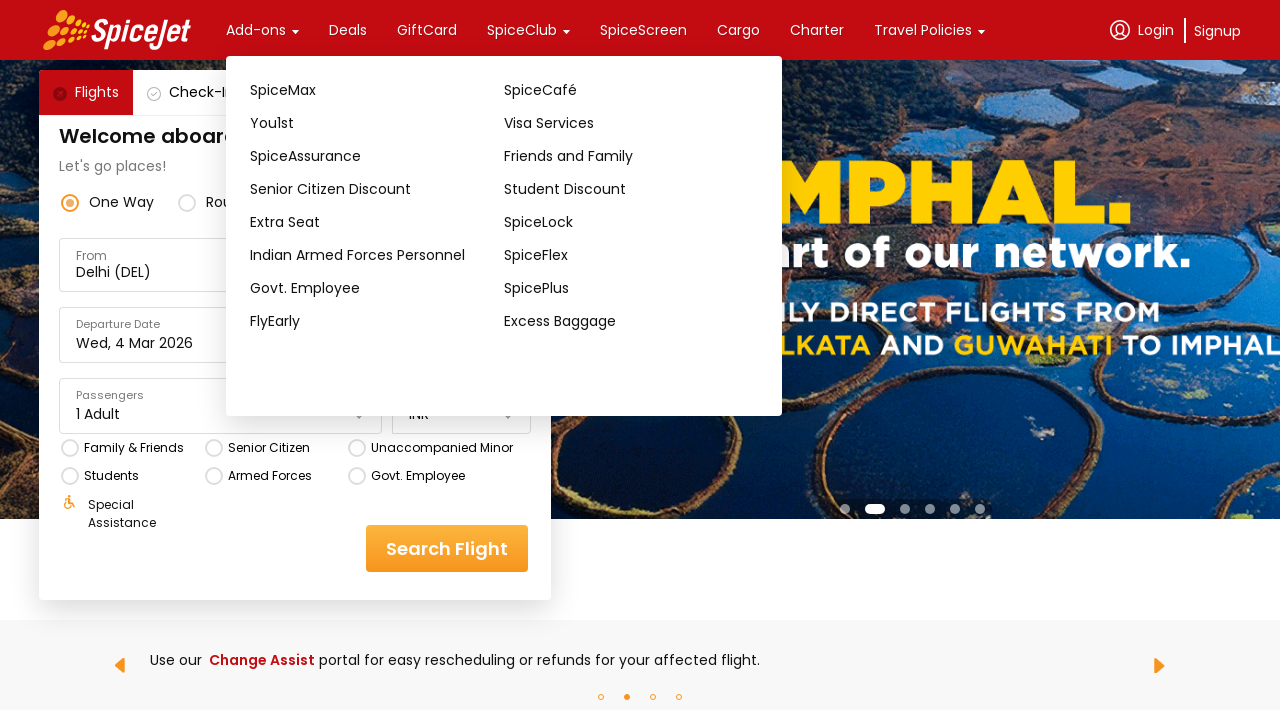

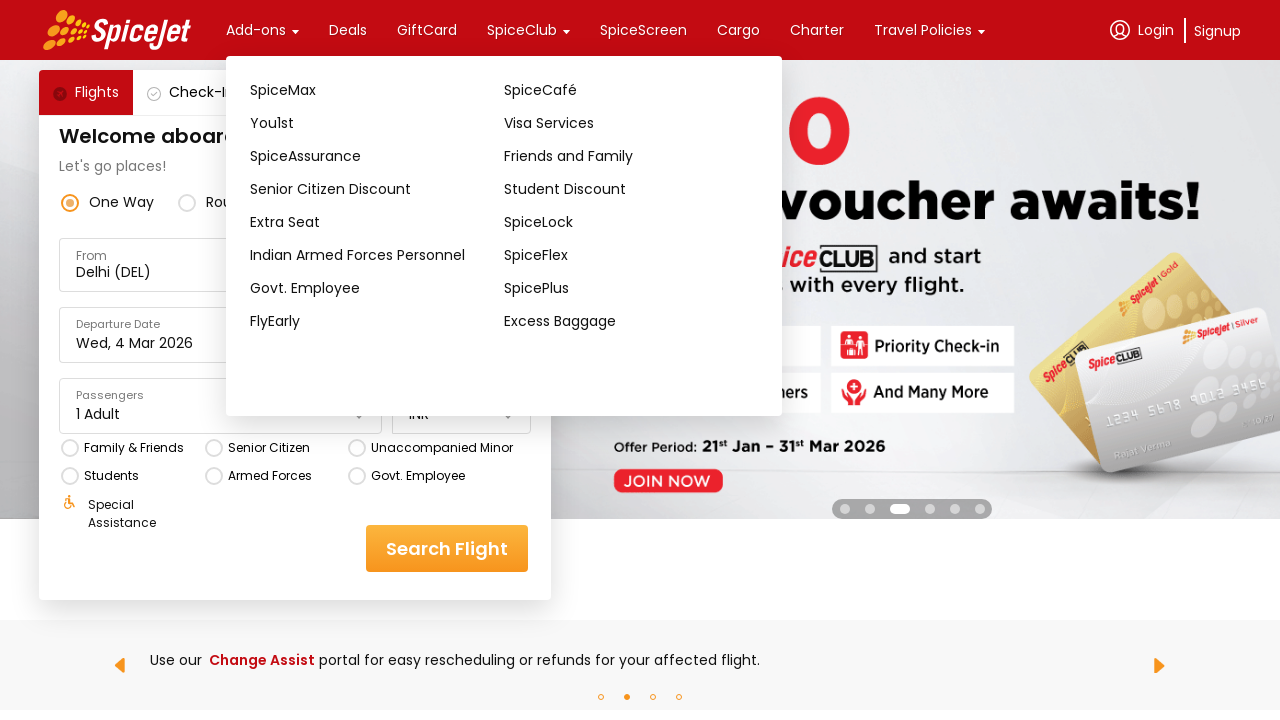